Tests jQuery UI selectable functionality by selecting multiple items from a list using keyboard and mouse interactions

Starting URL: https://jqueryui.com/selectable/

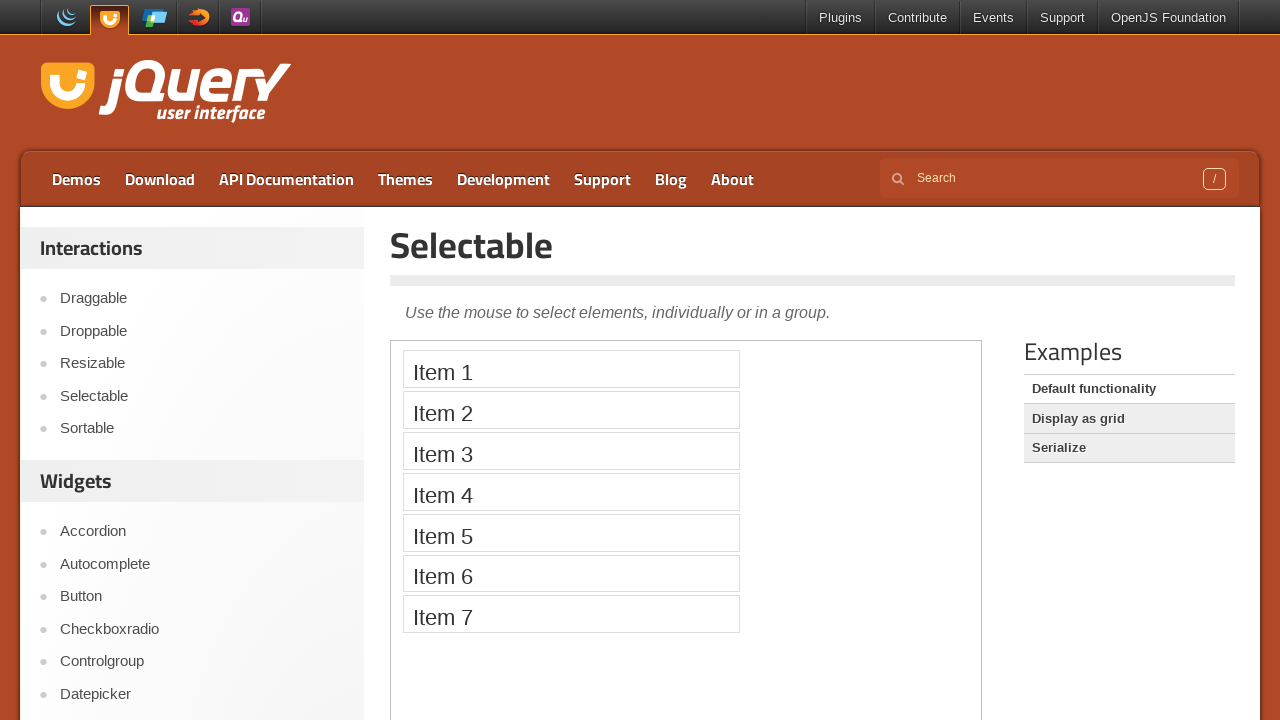

Located iframe containing selectable demo
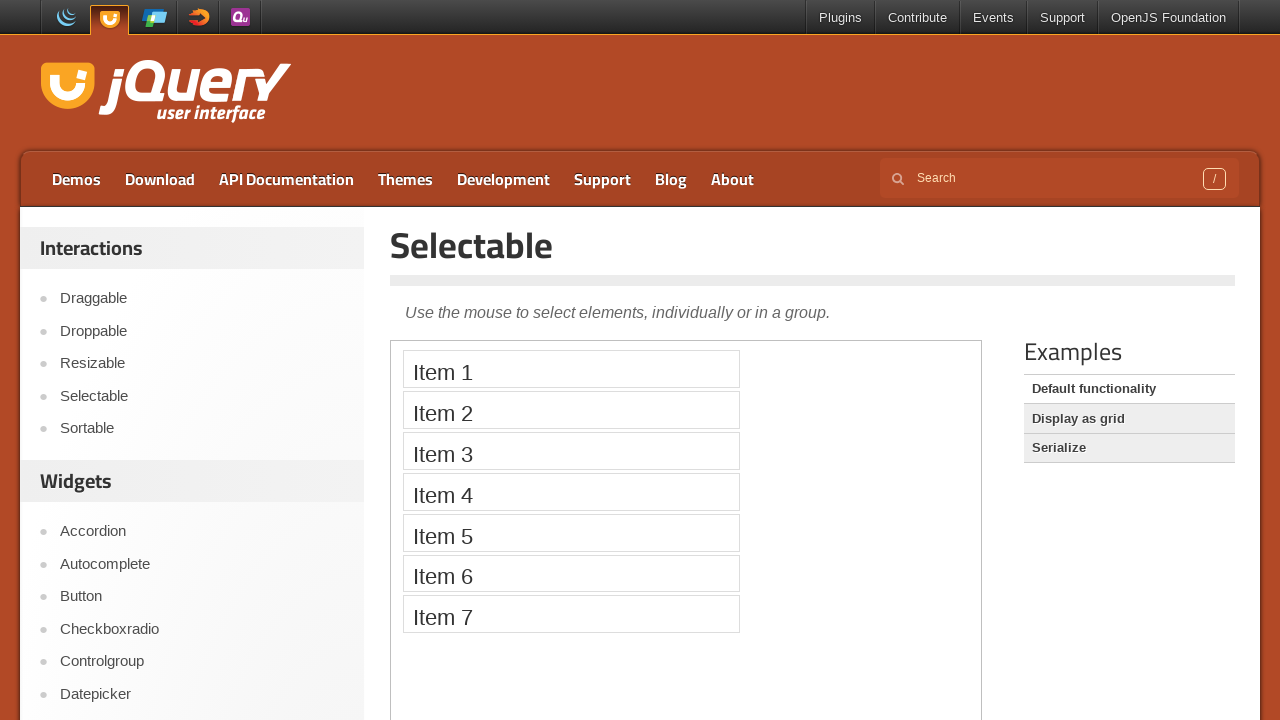

Located all selectable list items
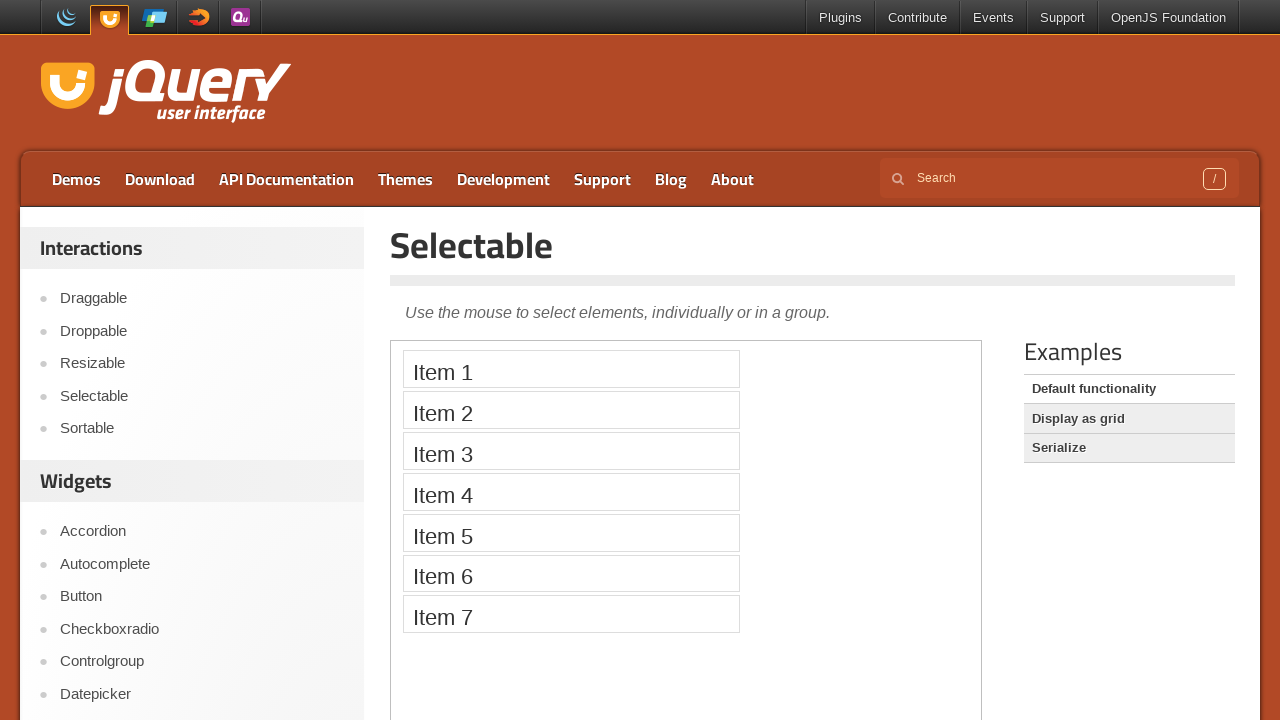

Located first selectable item
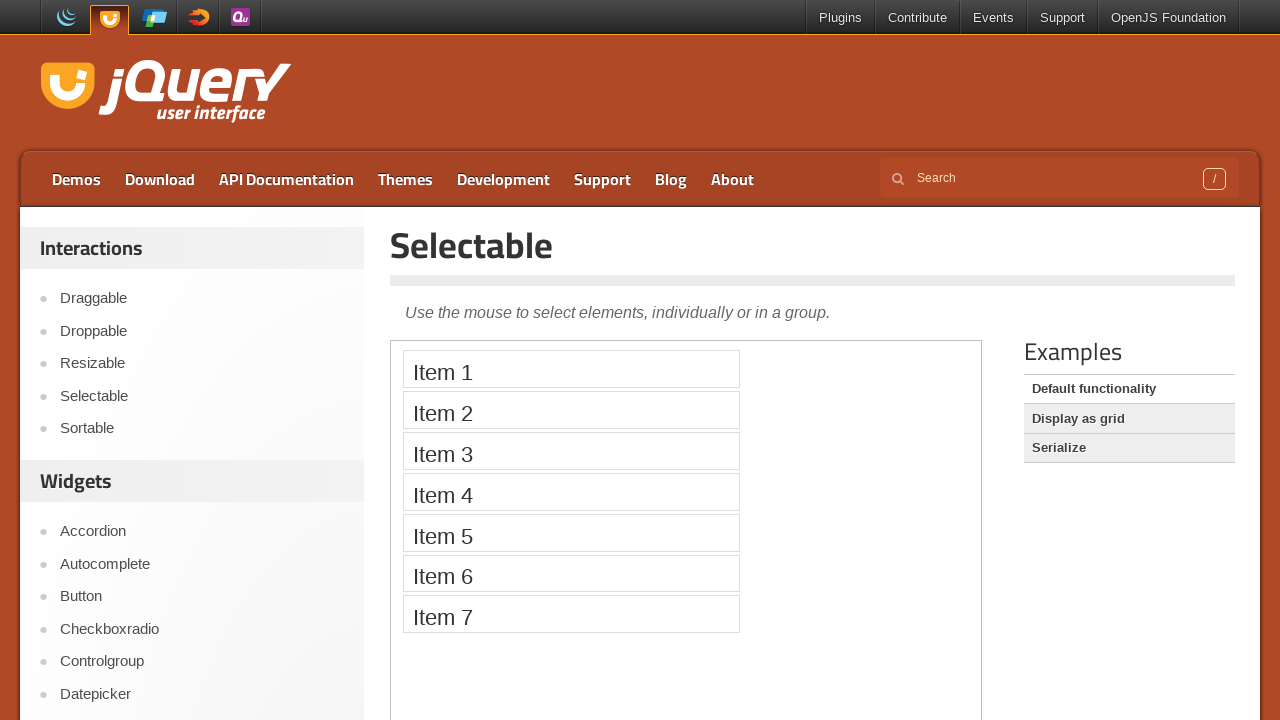

Located second selectable item
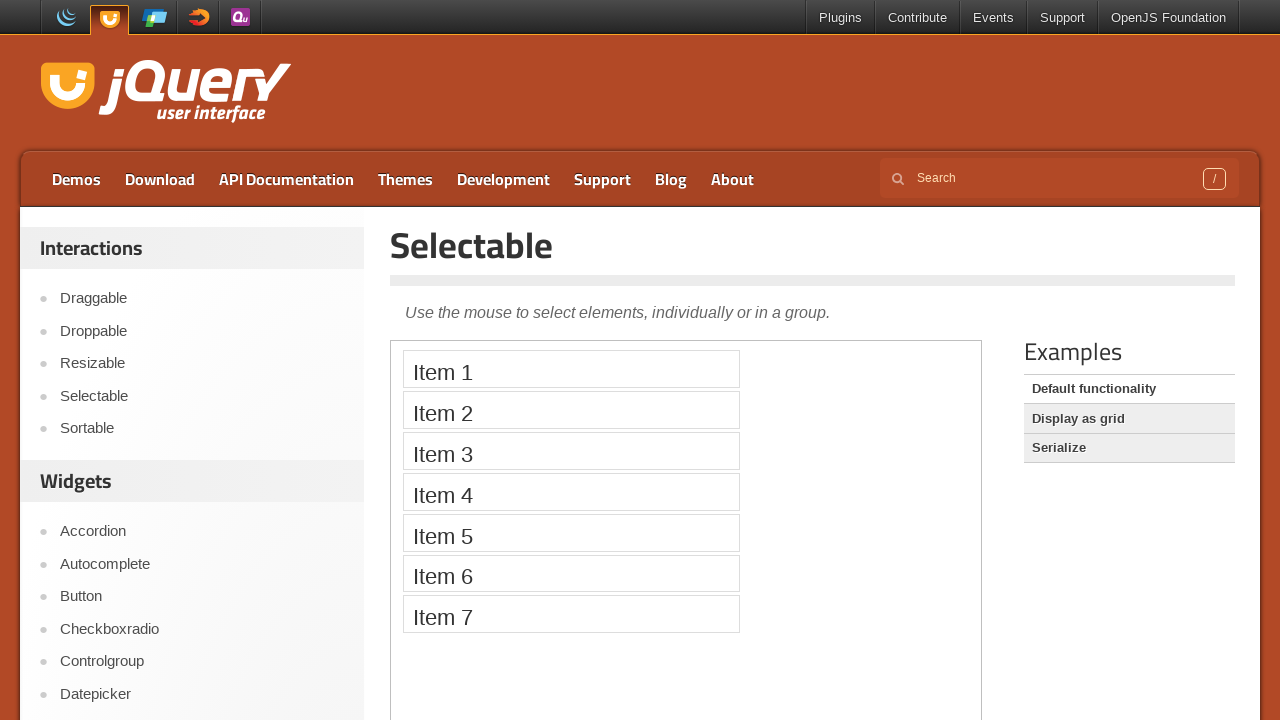

Pressed Control key down
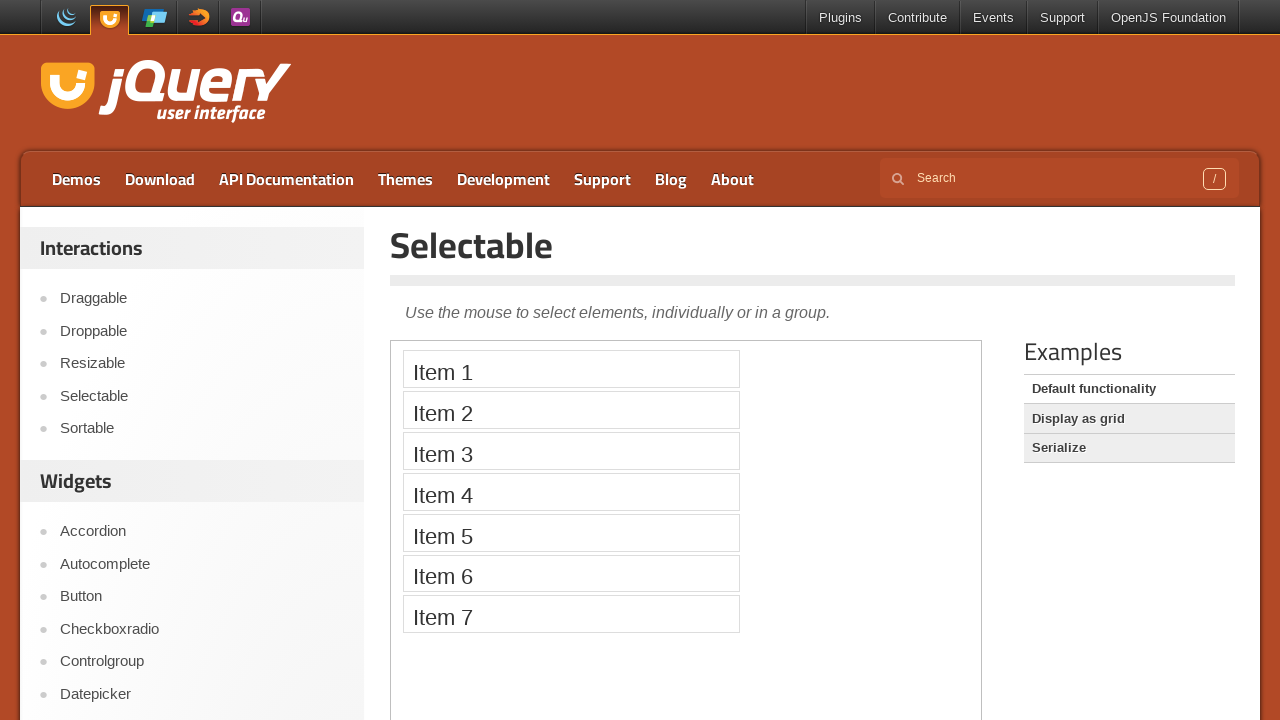

Clicked first item while holding Control at (571, 369) on iframe >> nth=0 >> internal:control=enter-frame >> #selectable li >> nth=0
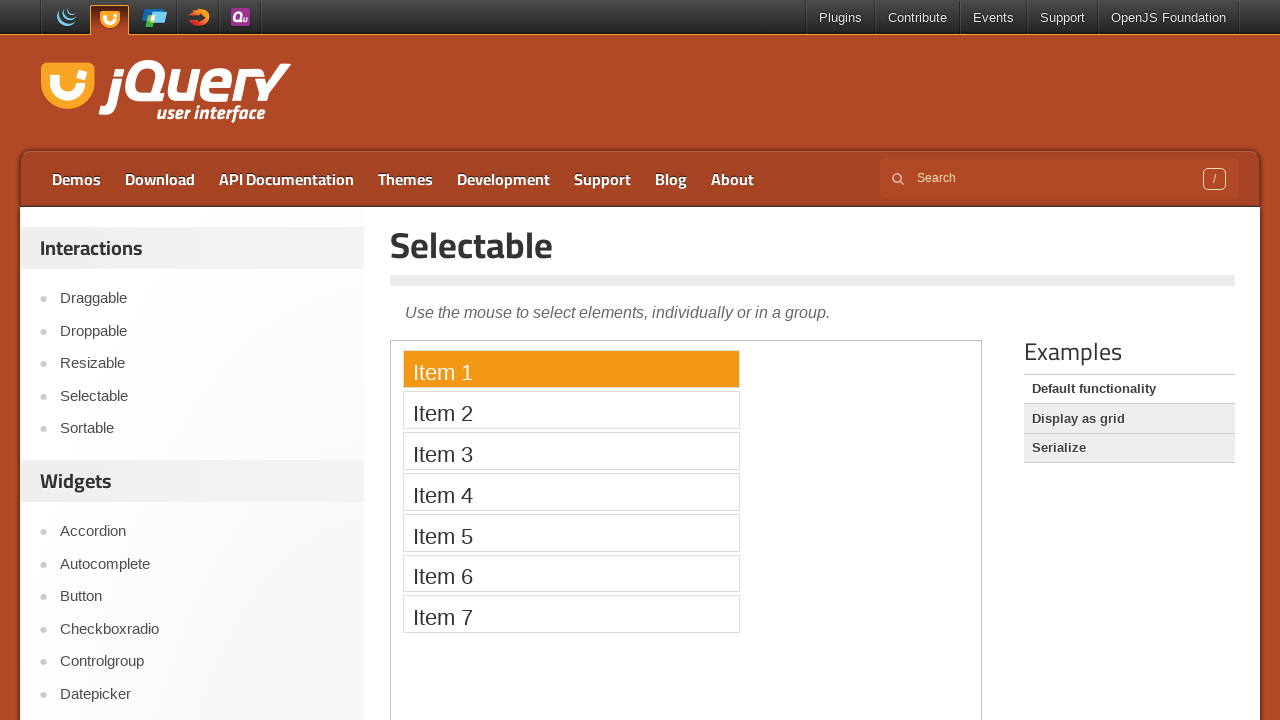

Clicked second item while holding Control at (571, 410) on iframe >> nth=0 >> internal:control=enter-frame >> #selectable li >> nth=1
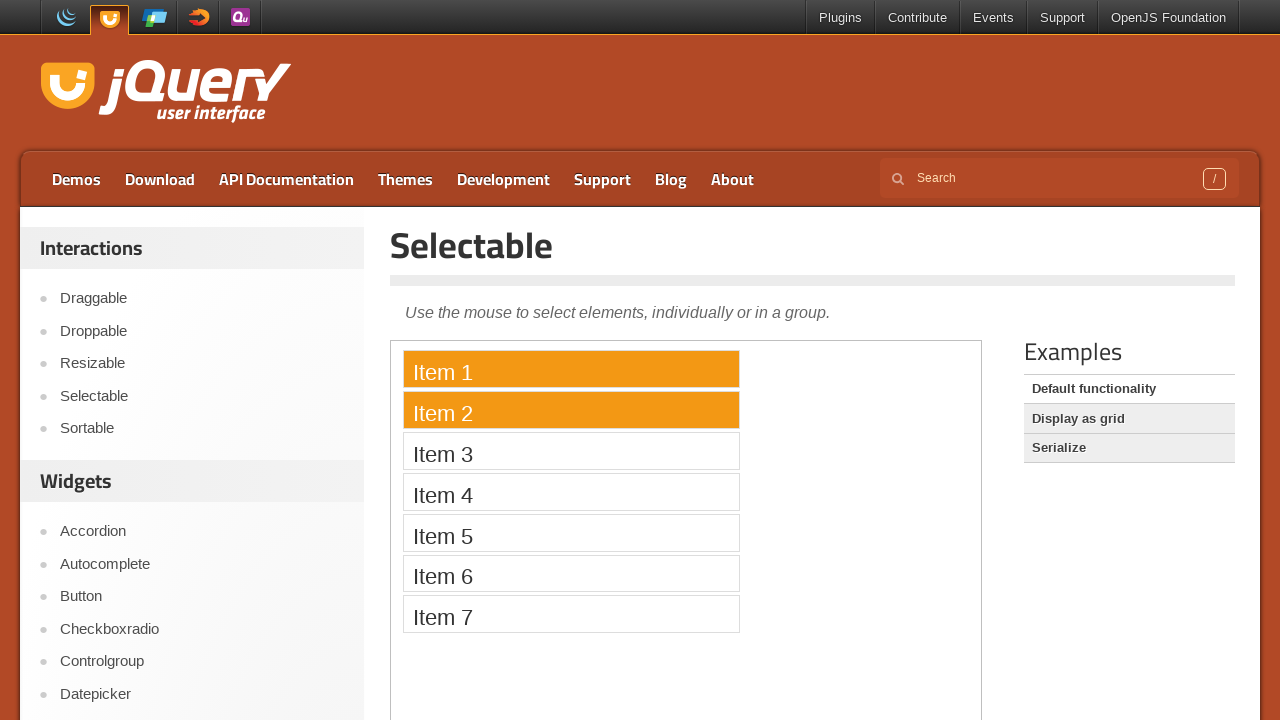

Released Control key
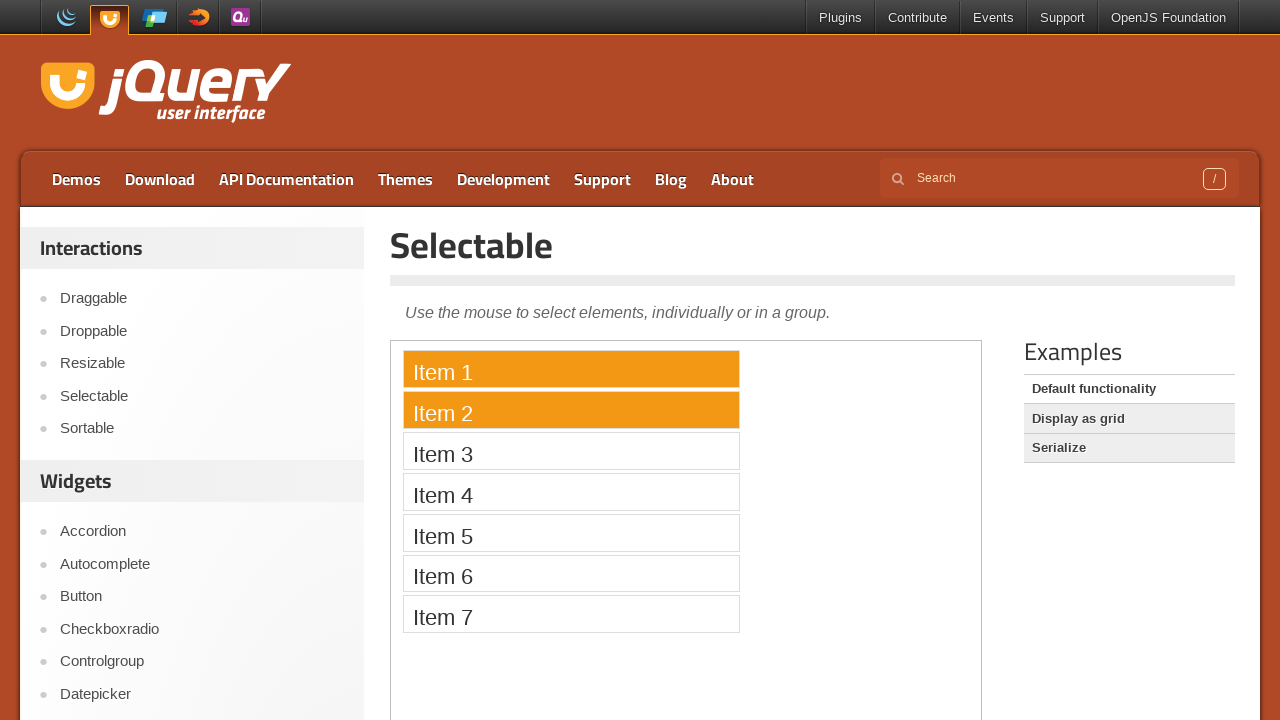

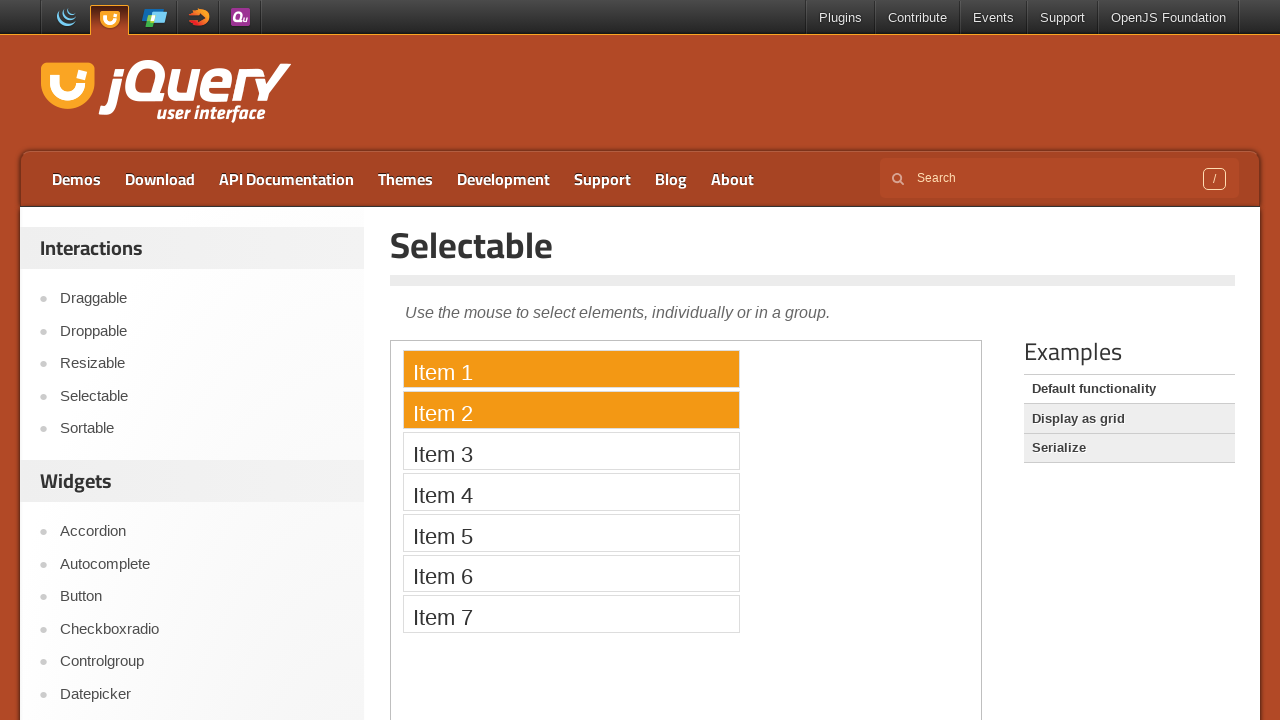